Tests navigation between dynamic loading examples by clicking on link text elements and verifying page titles. Clicks on Example 1 link, verifies the heading, navigates back, then clicks on Example 2 link and verifies its heading.

Starting URL: https://the-internet.herokuapp.com/dynamic_loading

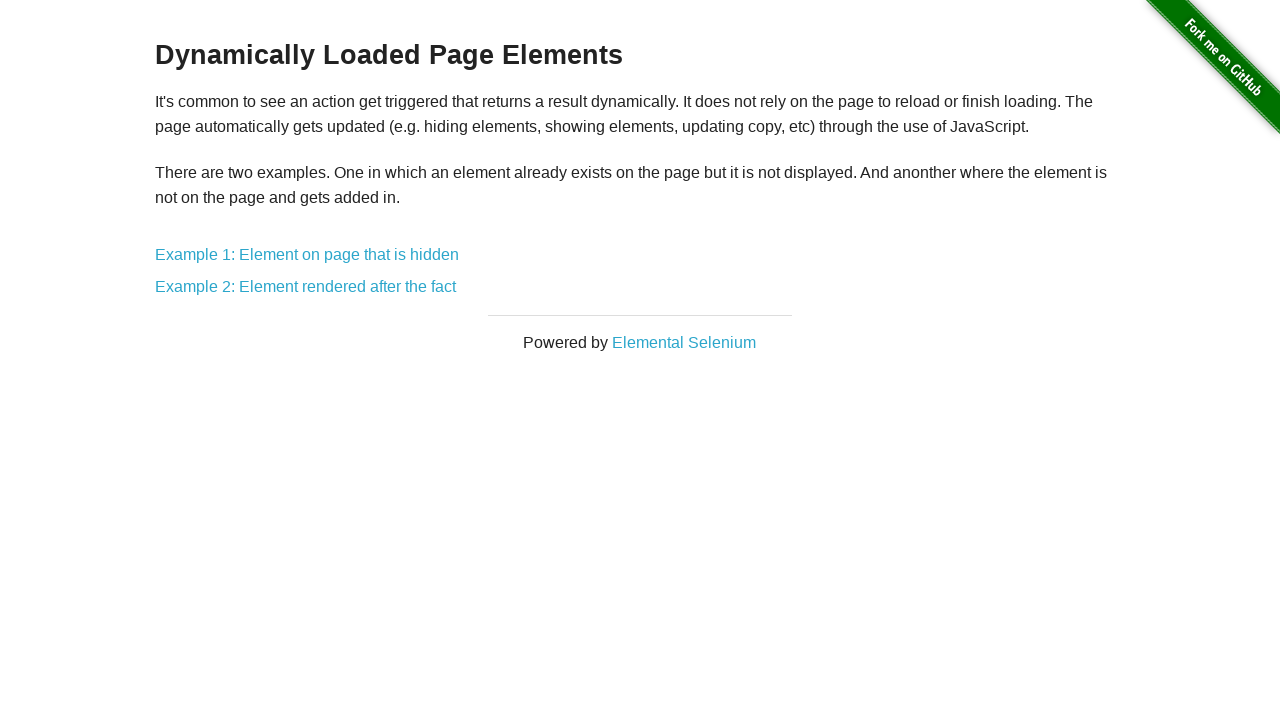

Clicked on Example 1 link (Element on page that is hidden) at (307, 255) on text=Example 1: Element on page that is hidden
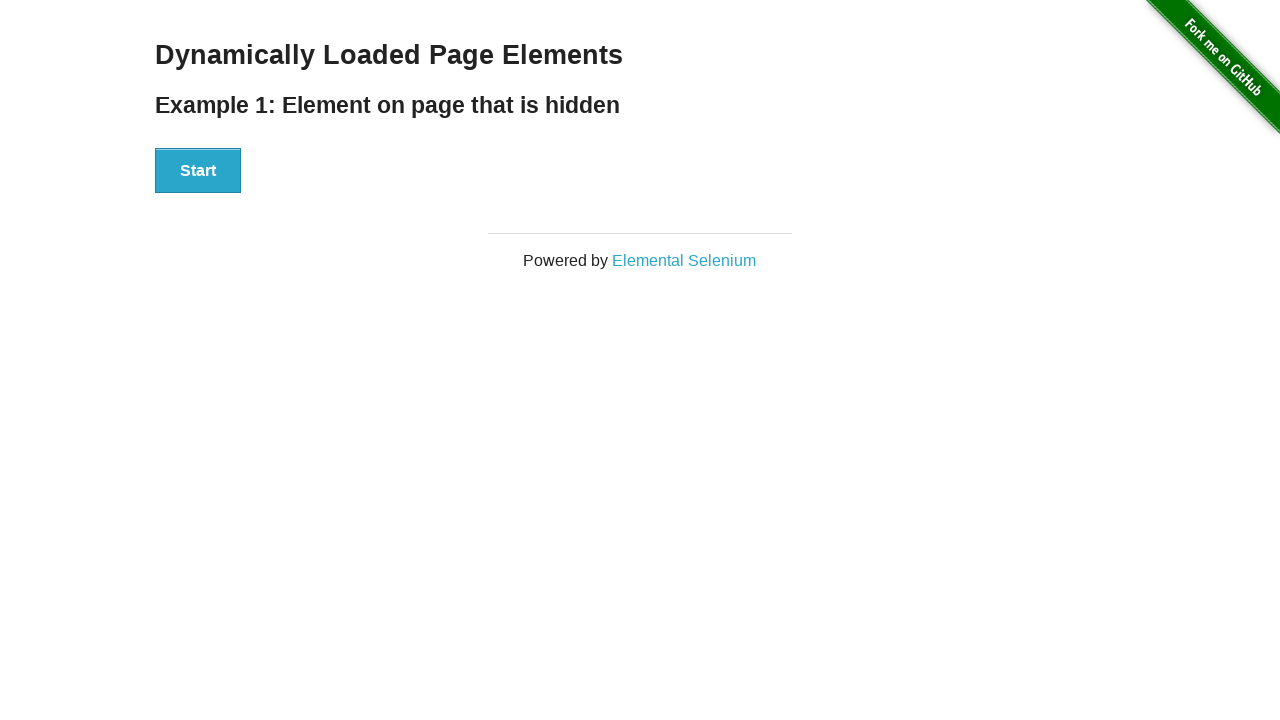

Example 1 page loaded and h4 heading verified
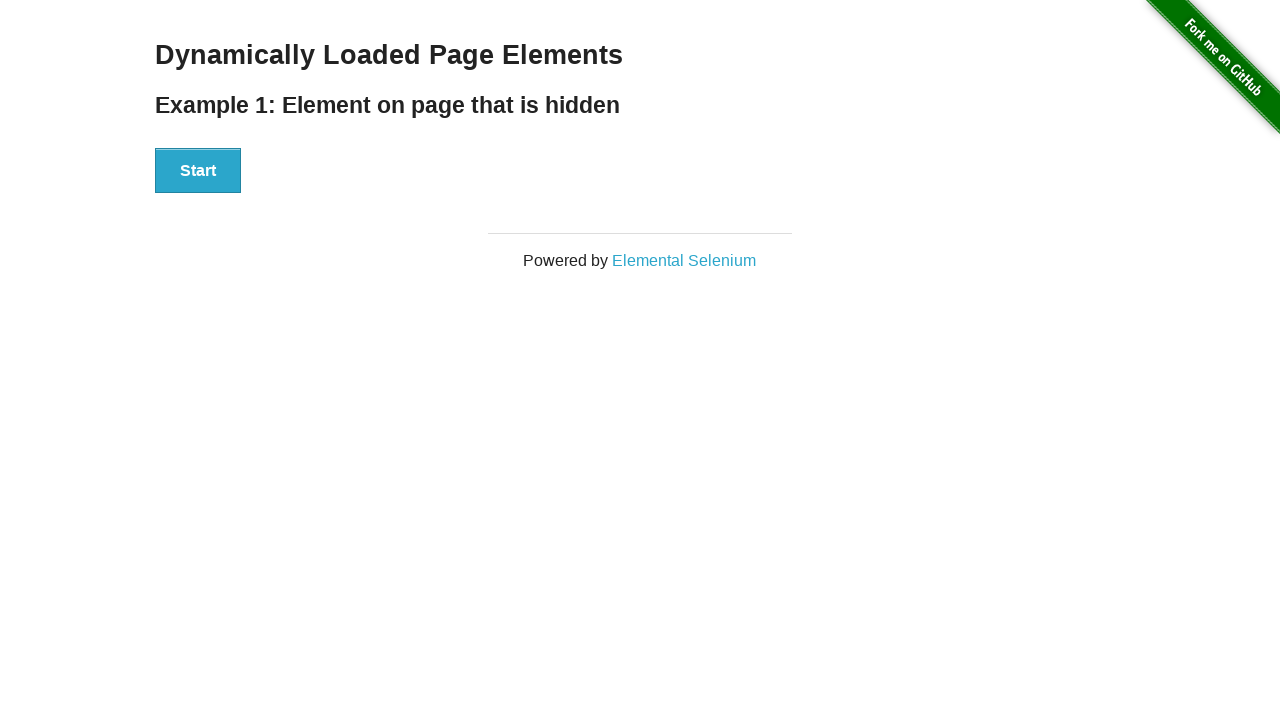

Navigated back to dynamic loading page
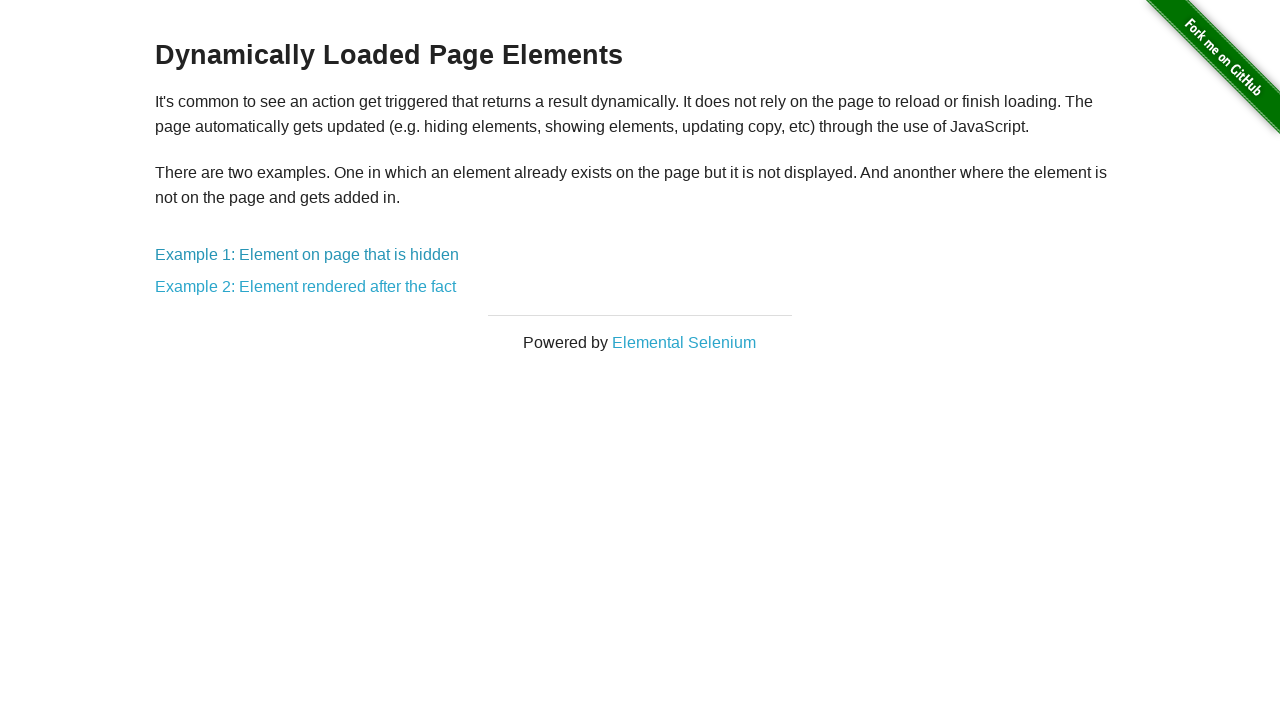

Clicked on Example 2 link at (306, 287) on text=Example 2
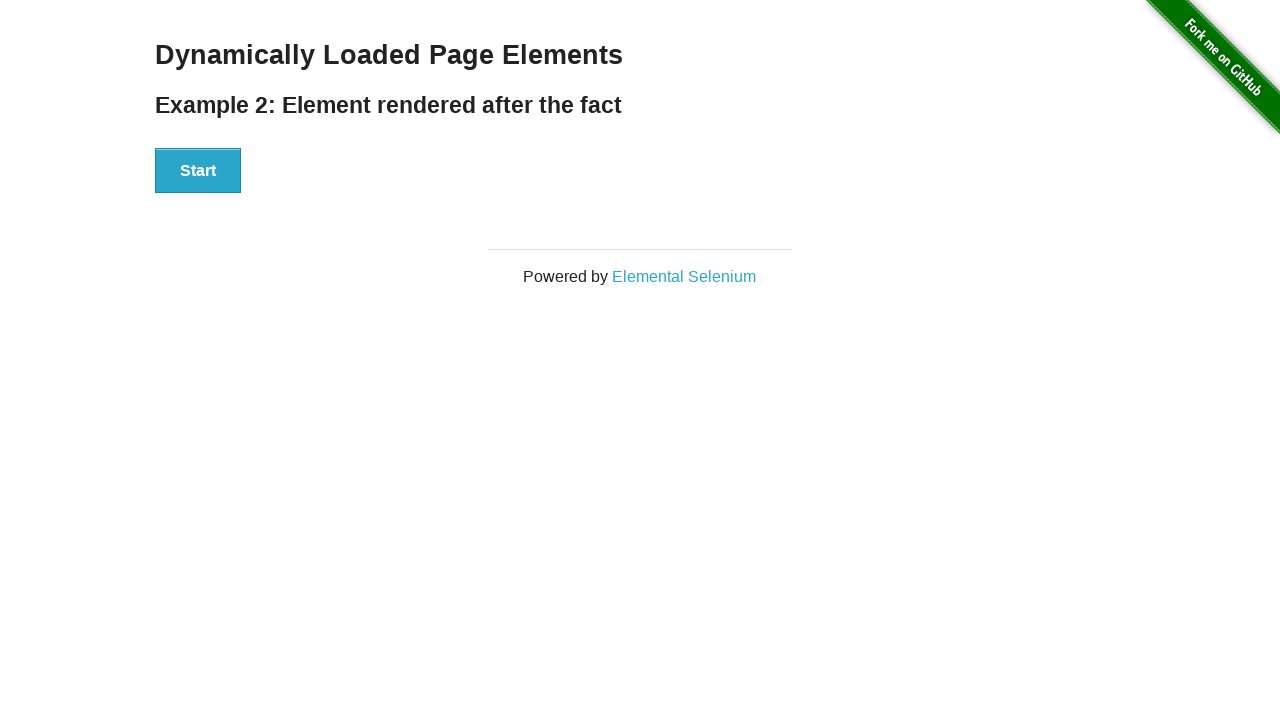

Example 2 page loaded and h4 heading verified
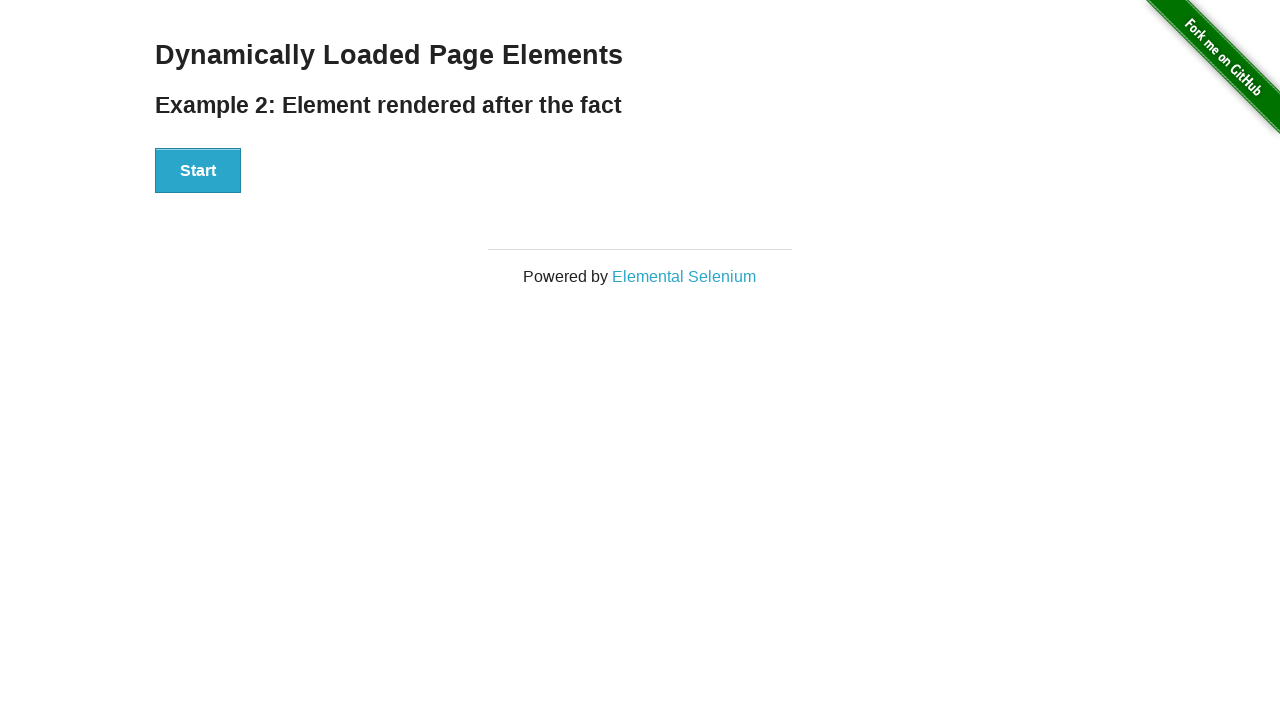

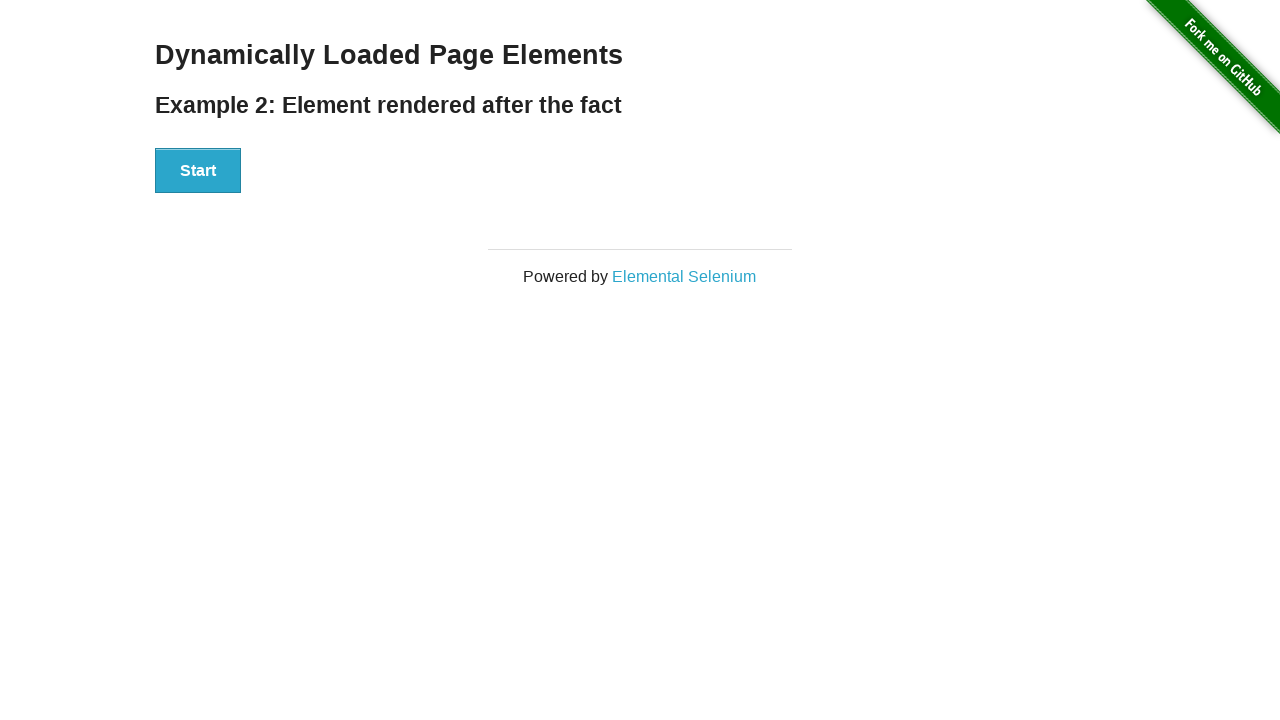